Navigates to the Sauce Demo website and clicks the login button to verify the button is present and clickable

Starting URL: https://www.saucedemo.com/

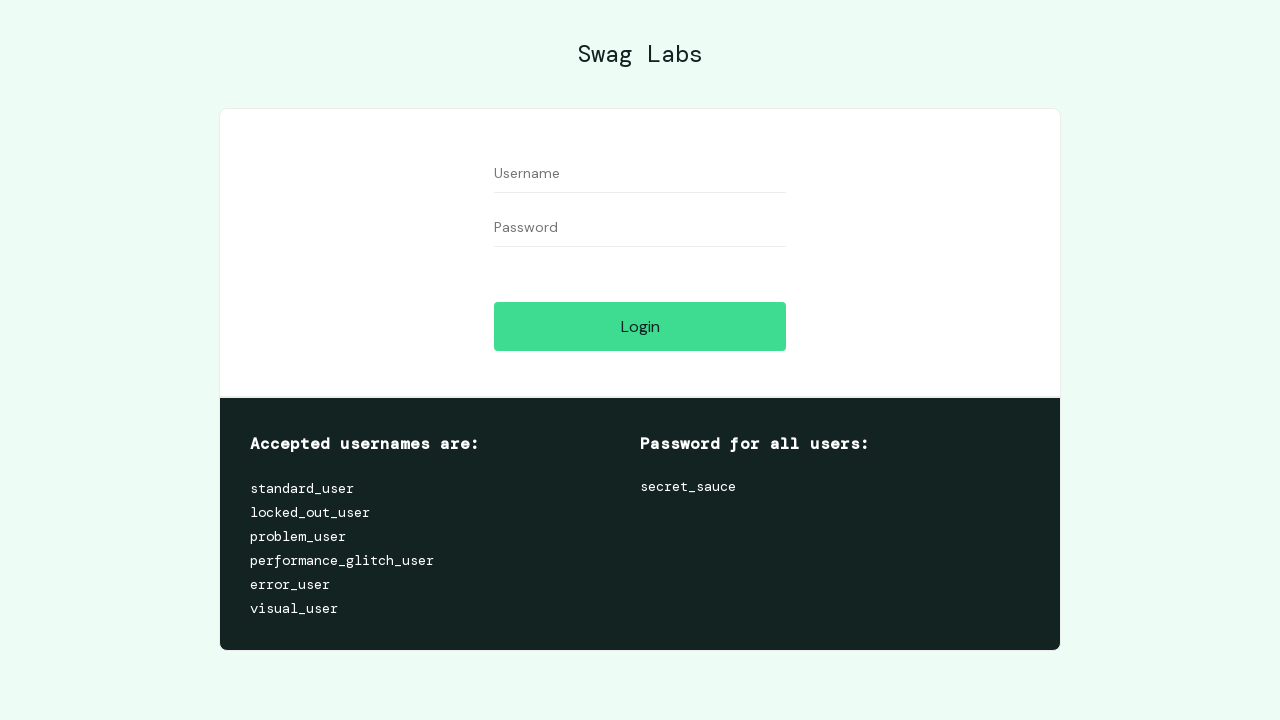

Navigated to Sauce Demo website
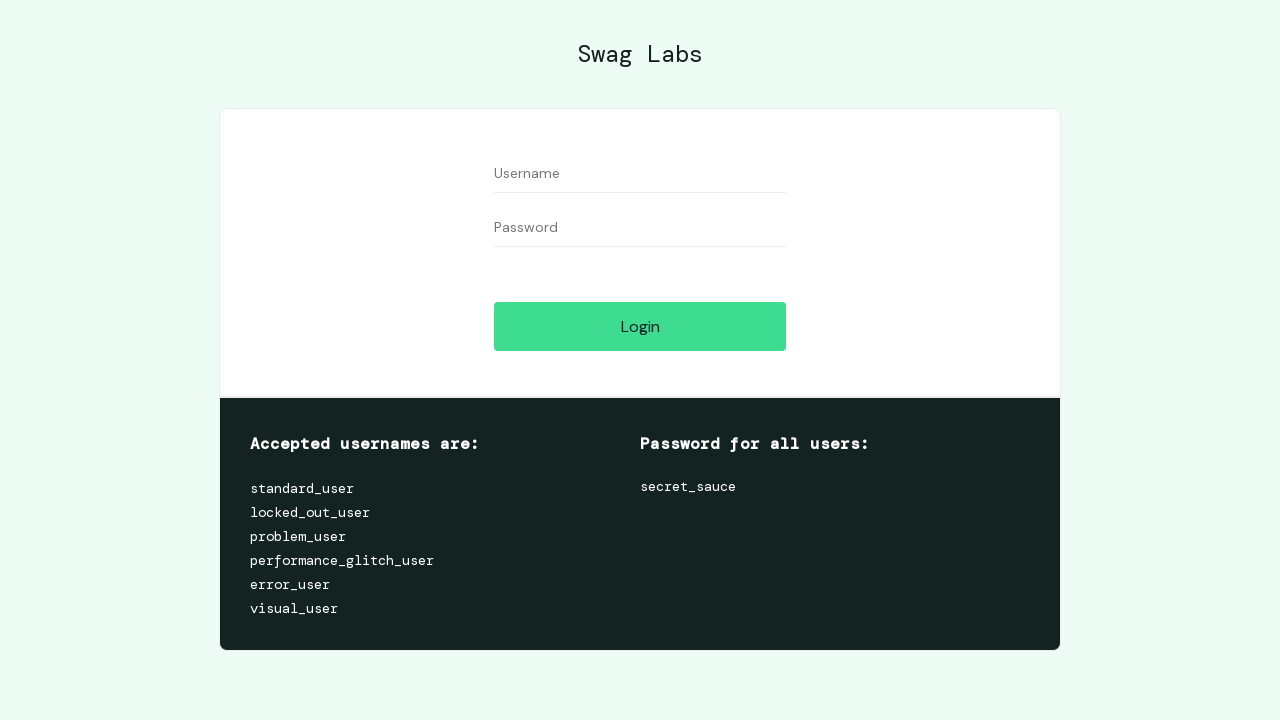

Clicked the login button to verify it is present and clickable at (640, 326) on #login-button
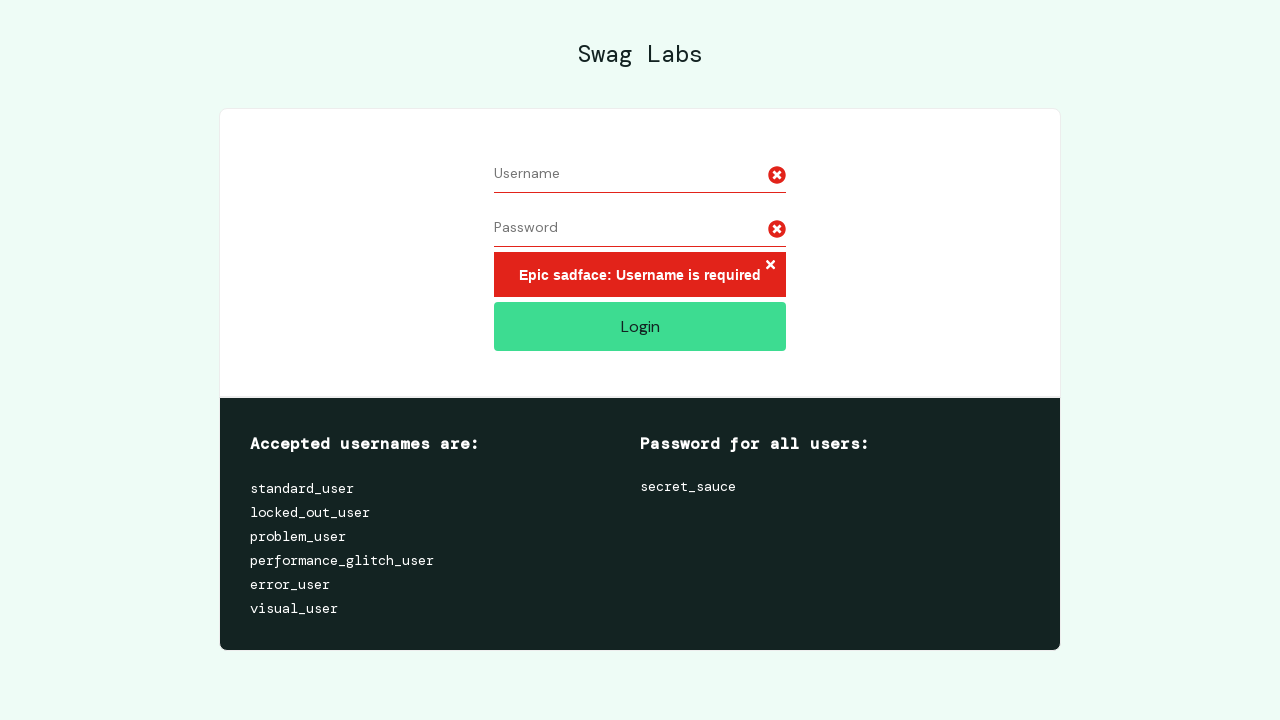

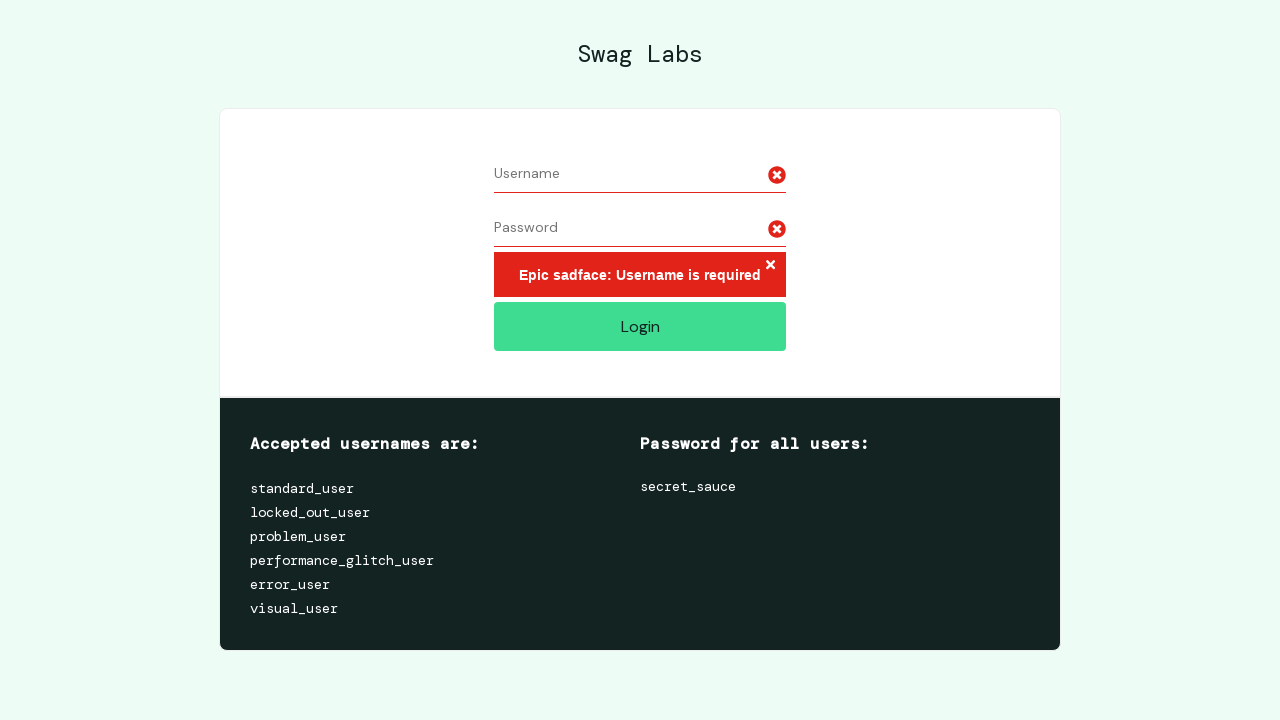